Tests keyboard navigation and clipboard operations on a form page by extracting the h1 text, using Tab key to navigate to the username input, pasting the text via keyboard shortcut, pressing Enter, and scrolling the page up and down.

Starting URL: https://testpages.eviltester.com/styled/basic-html-form-test.html

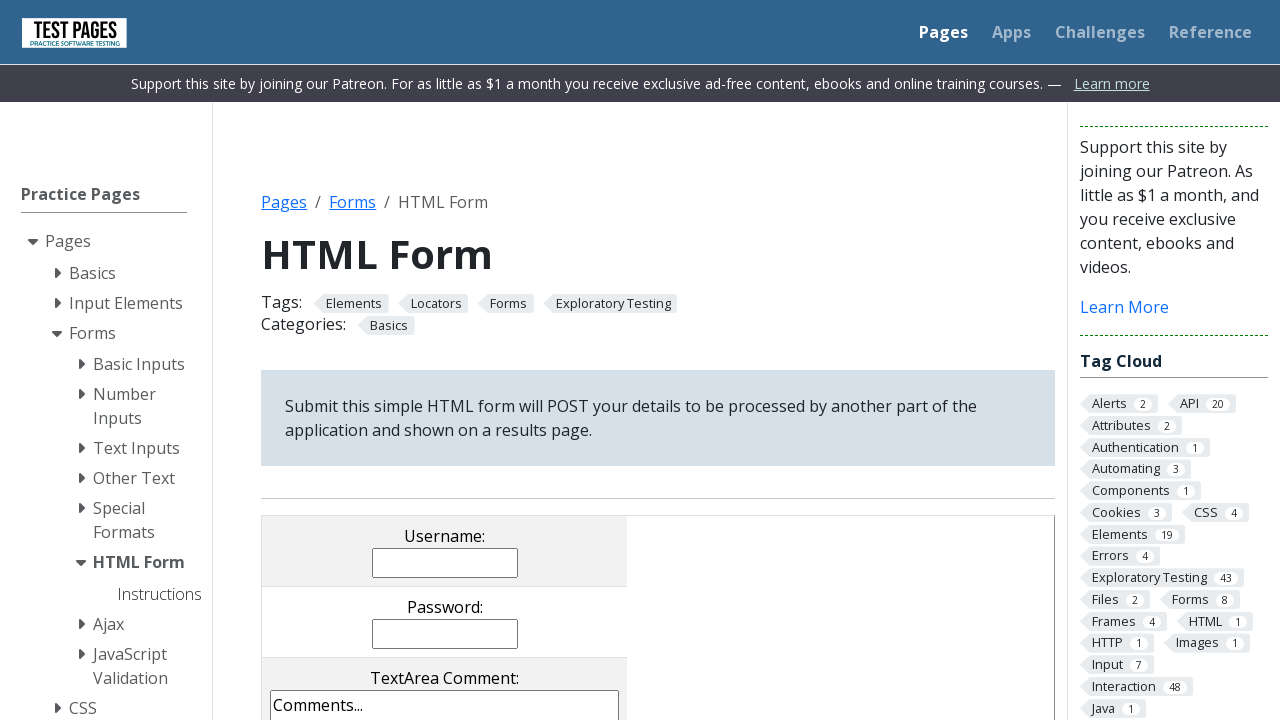

Extracted h1 text content
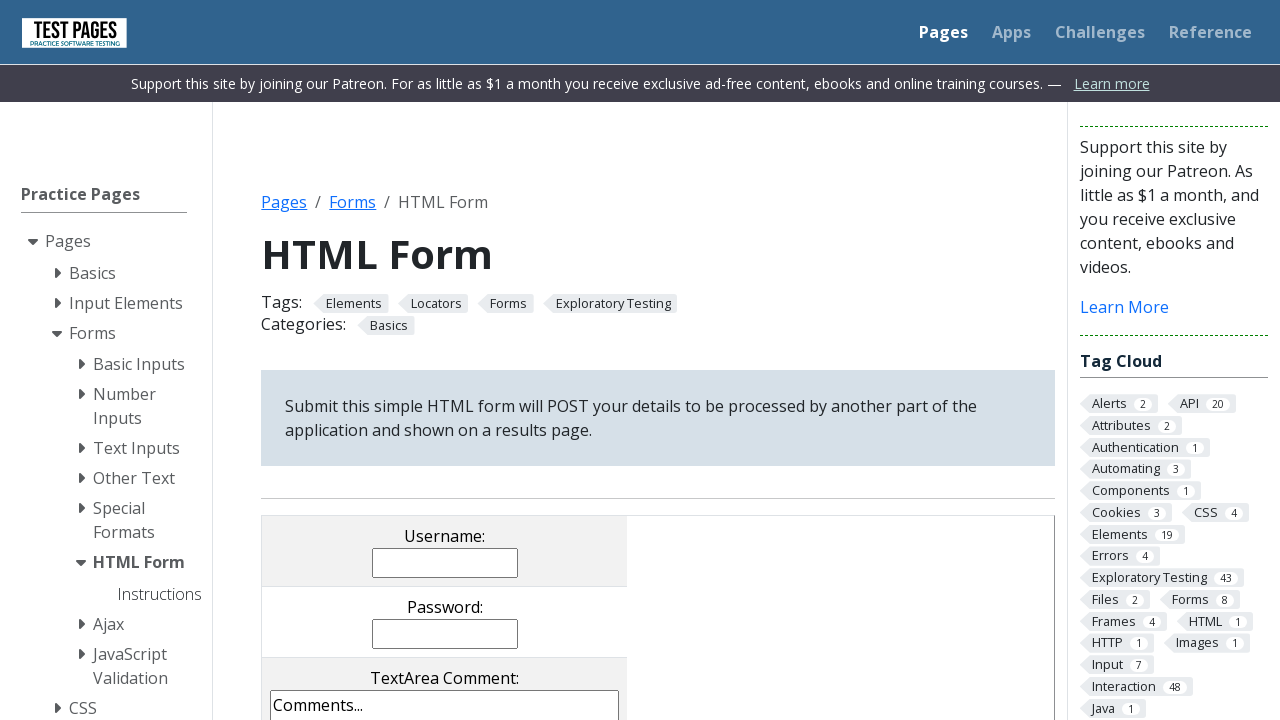

Pressed Tab key (1st time)
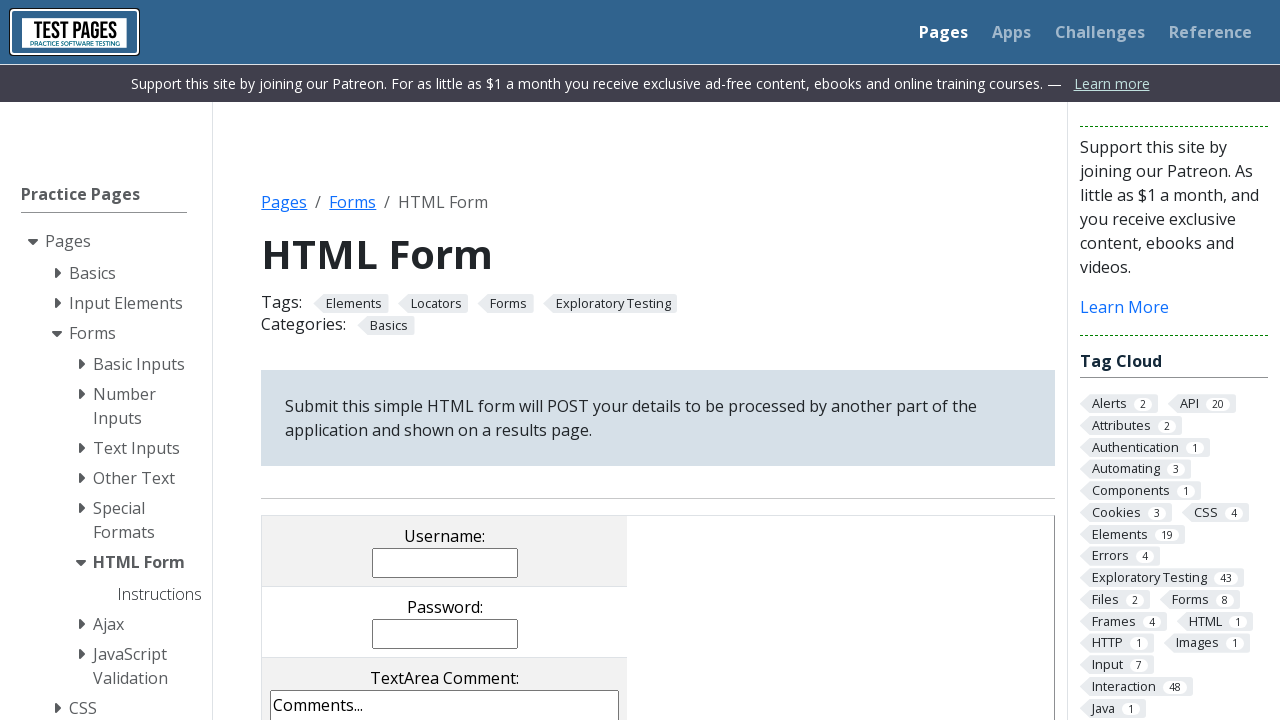

Pressed Tab key (2nd time)
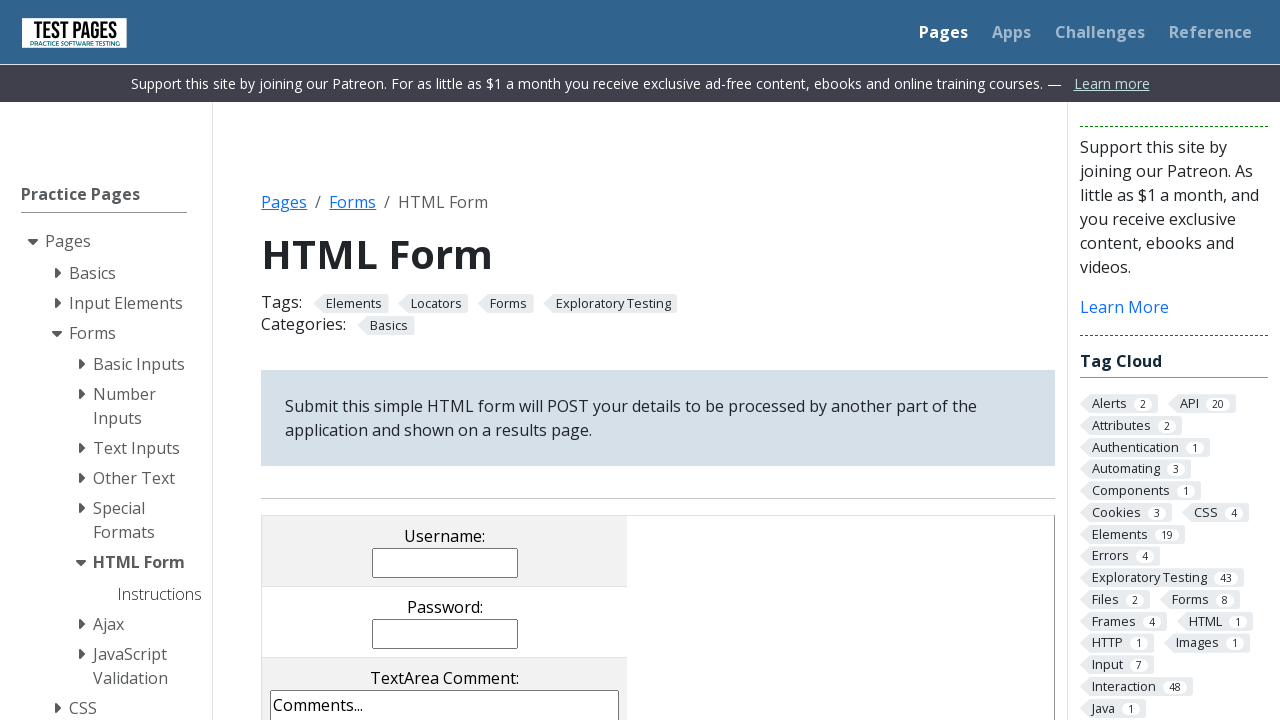

Pressed Tab key (3rd time) to navigate to username input
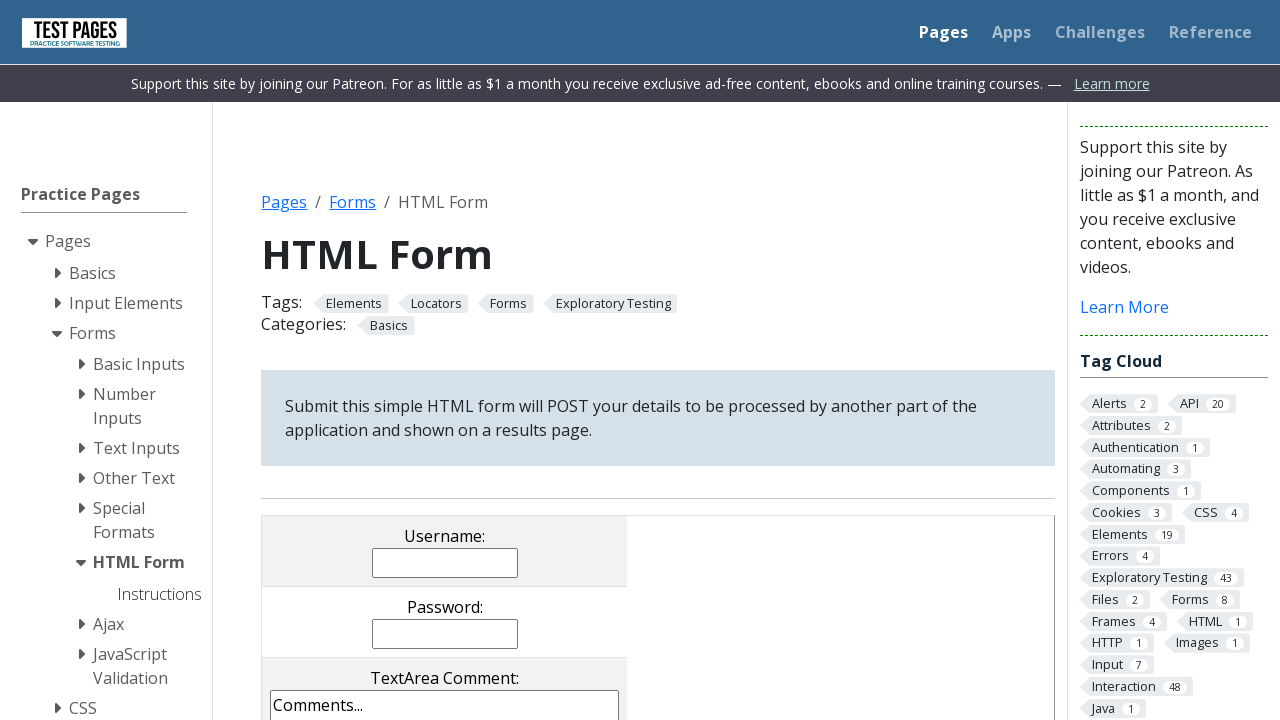

Typed h1 text into focused input field
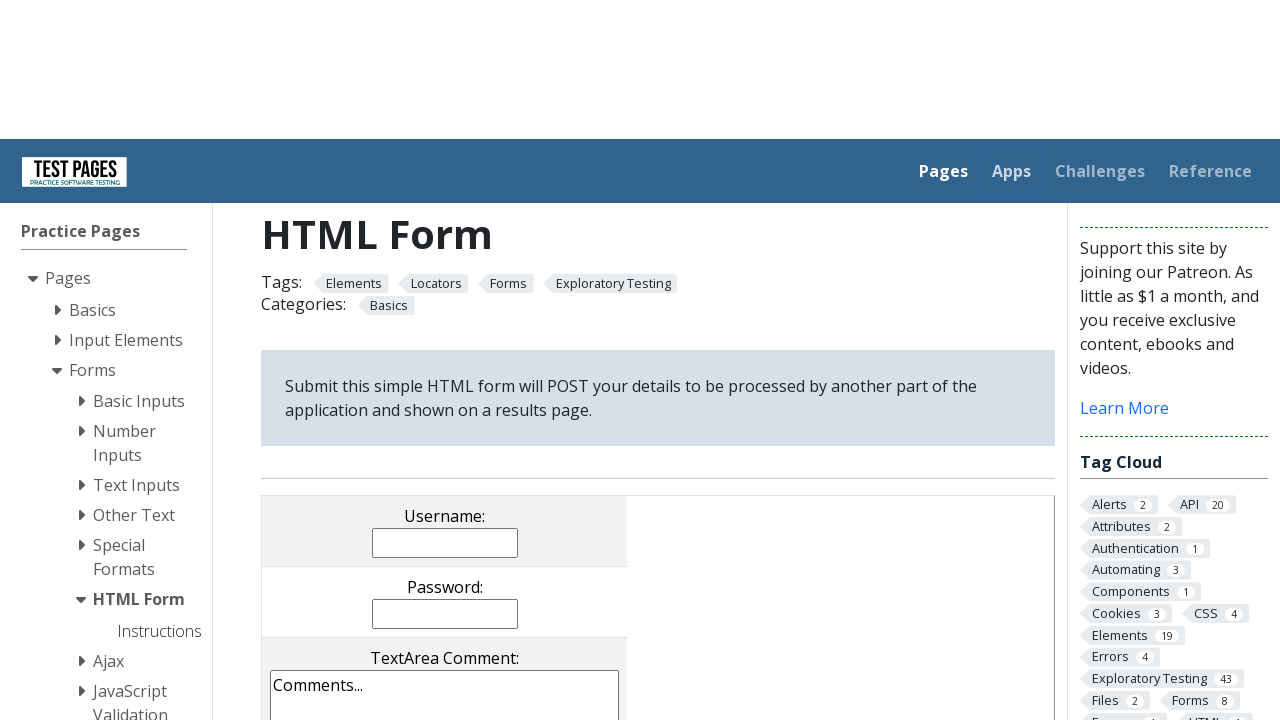

Pressed Enter key to submit form
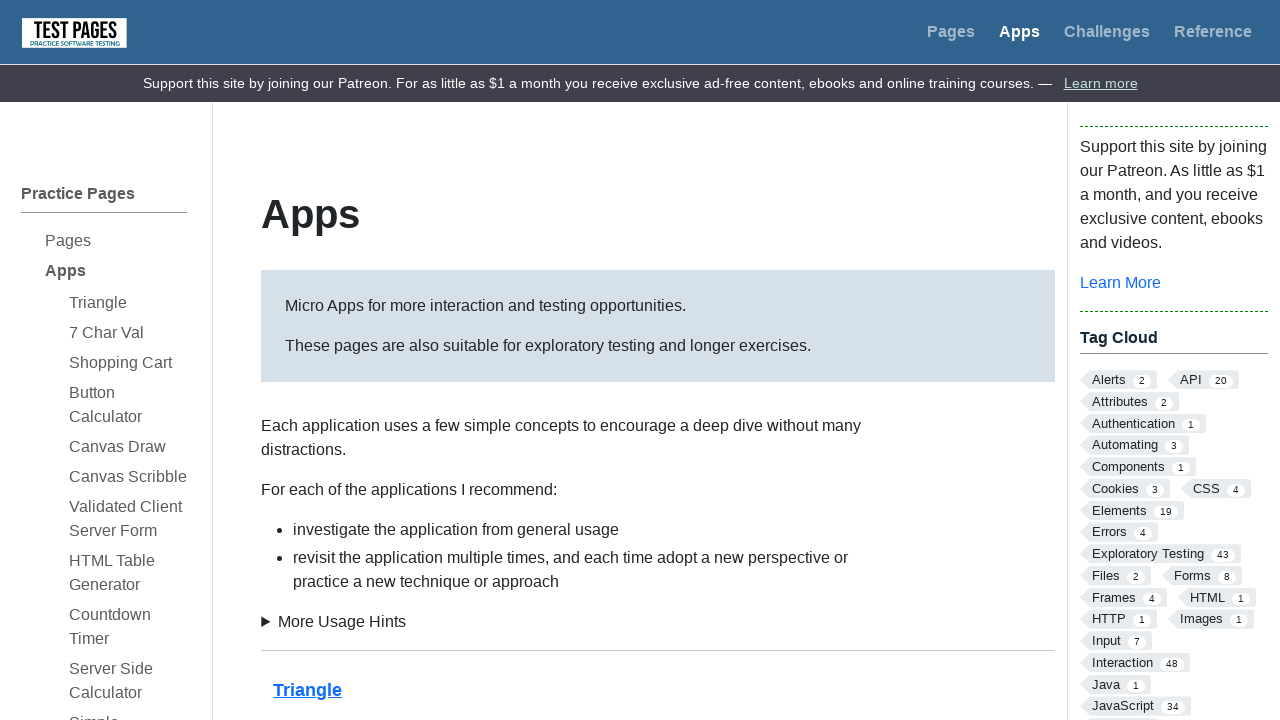

Waited for form submission to complete
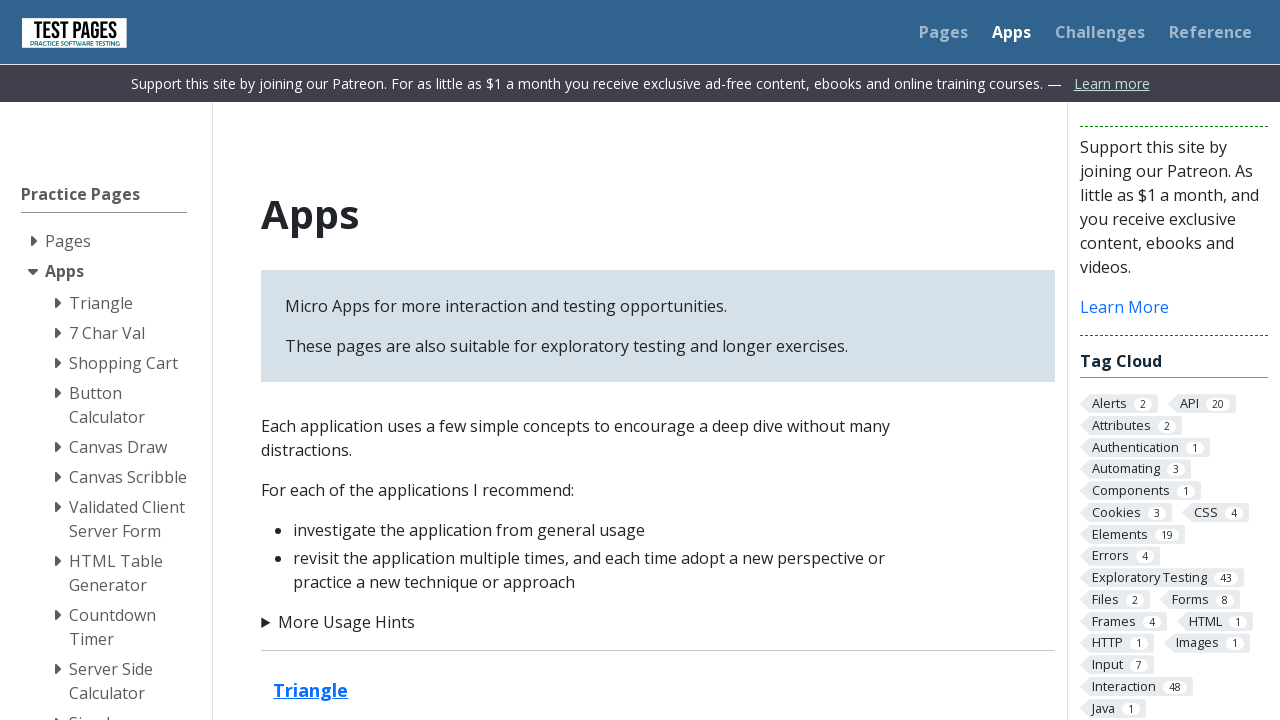

Scrolled page down
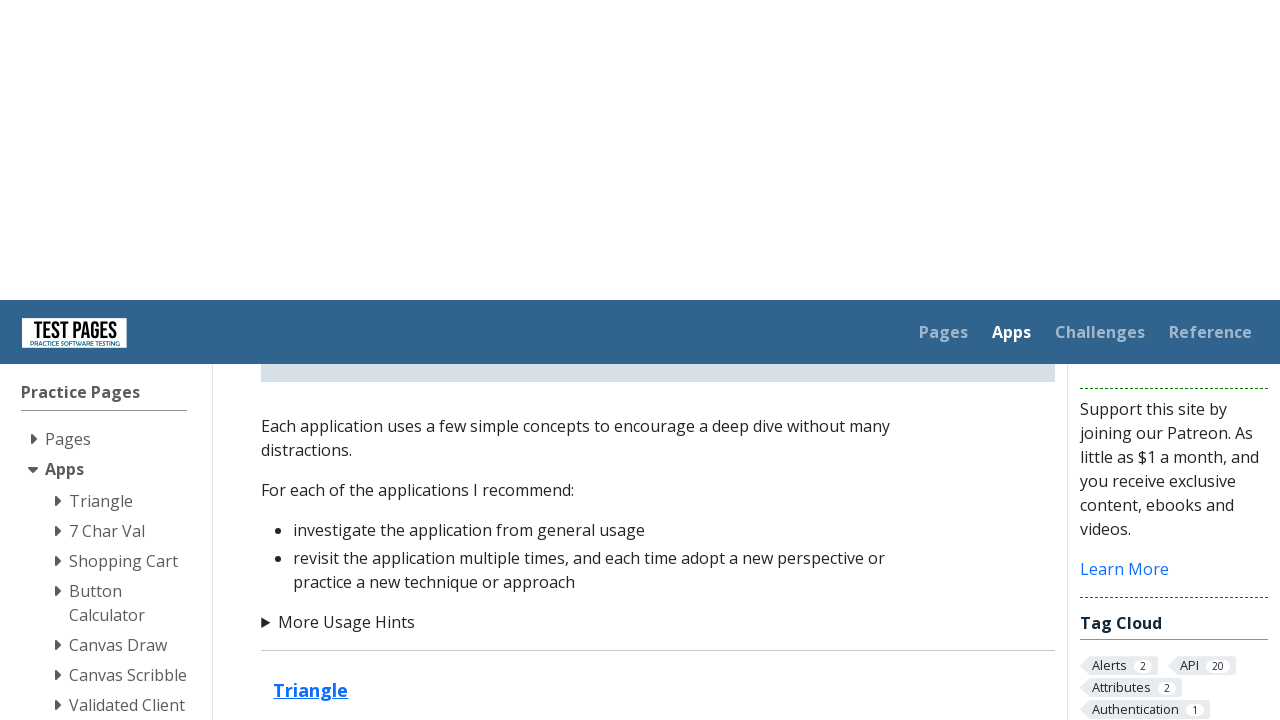

Waited before scrolling up
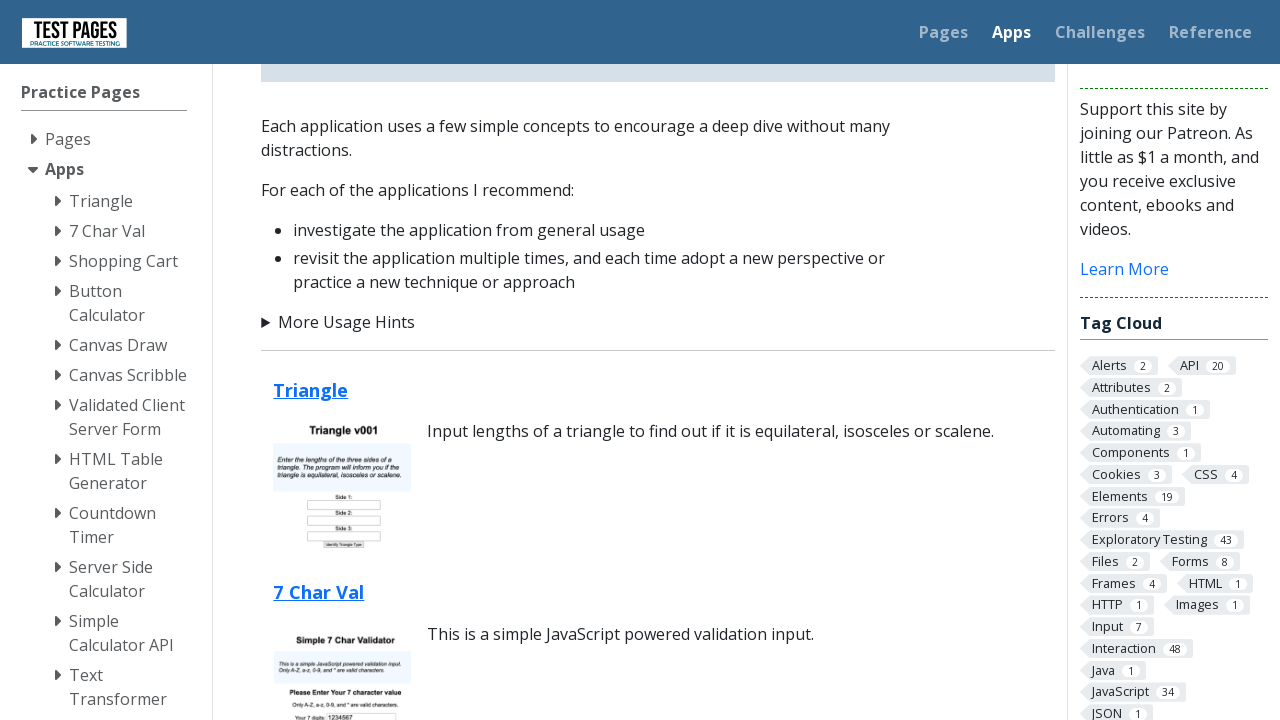

Scrolled page up
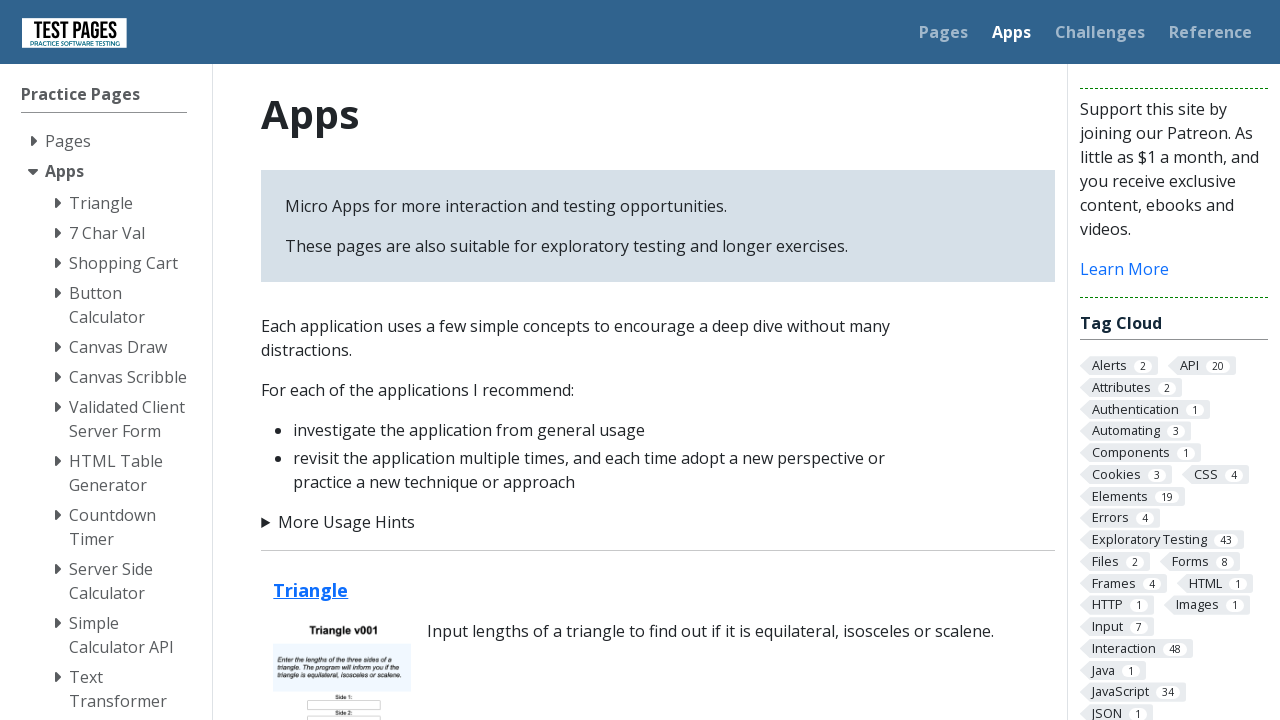

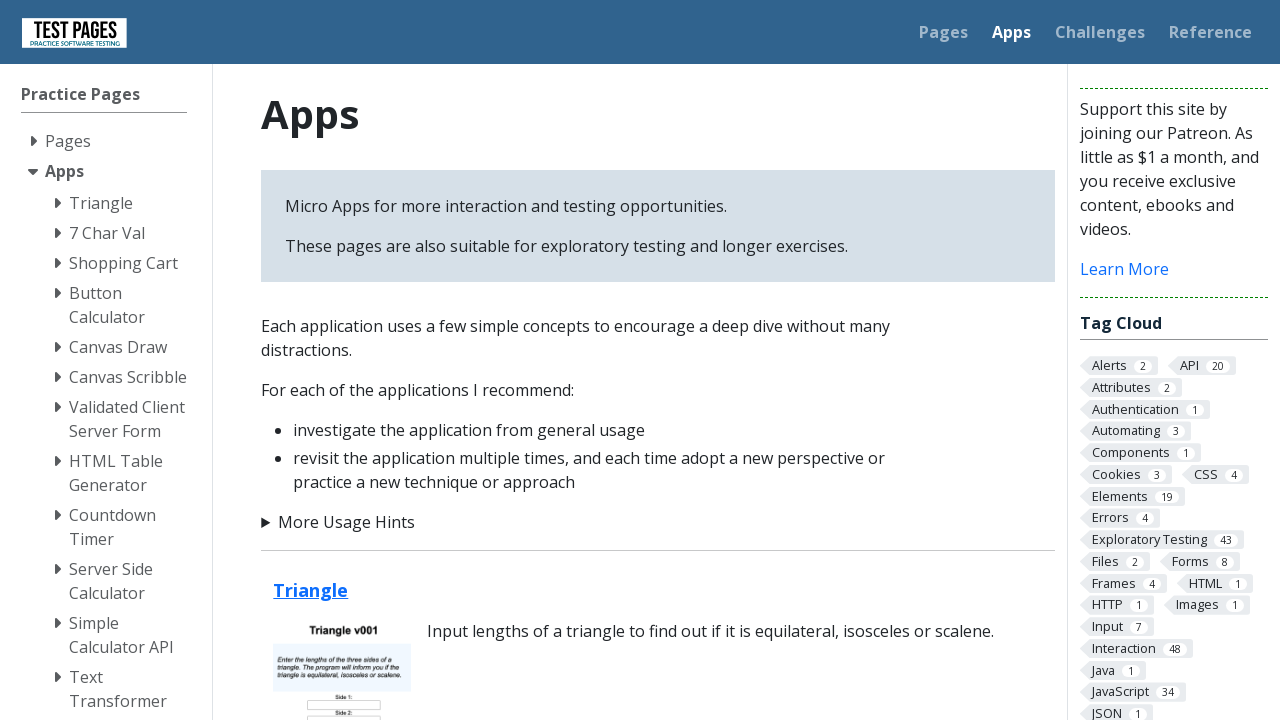